Tests JavaScript alert handling by clicking a button that triggers an alert and accepting it

Starting URL: http://the-internet.herokuapp.com/javascript_alerts

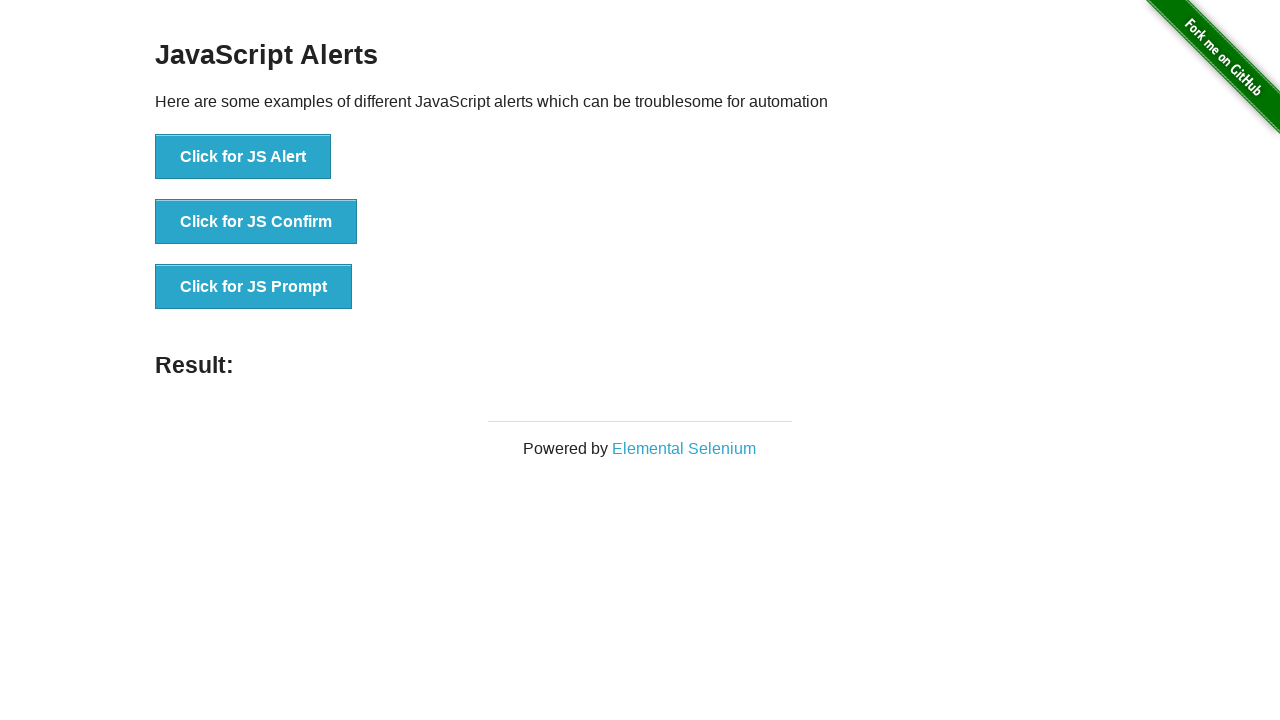

Set up dialog handler to accept alerts
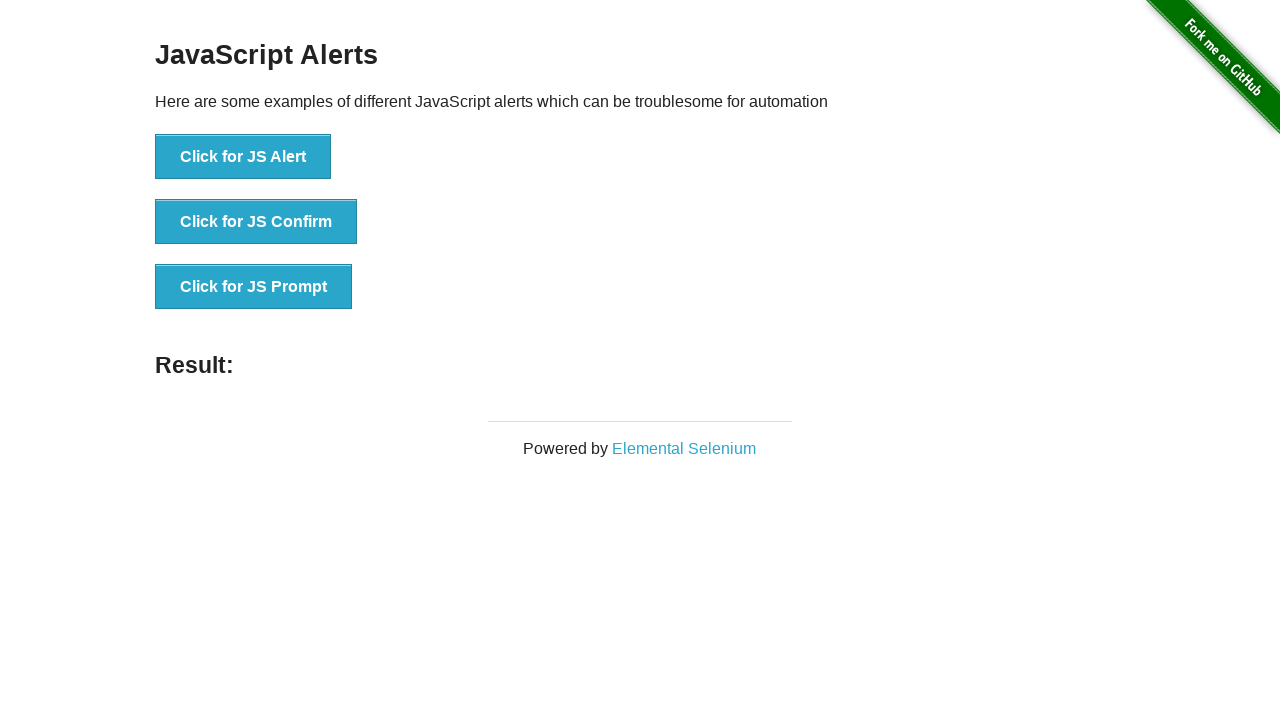

Clicked the first button to trigger JavaScript alert at (243, 157) on button >> nth=0
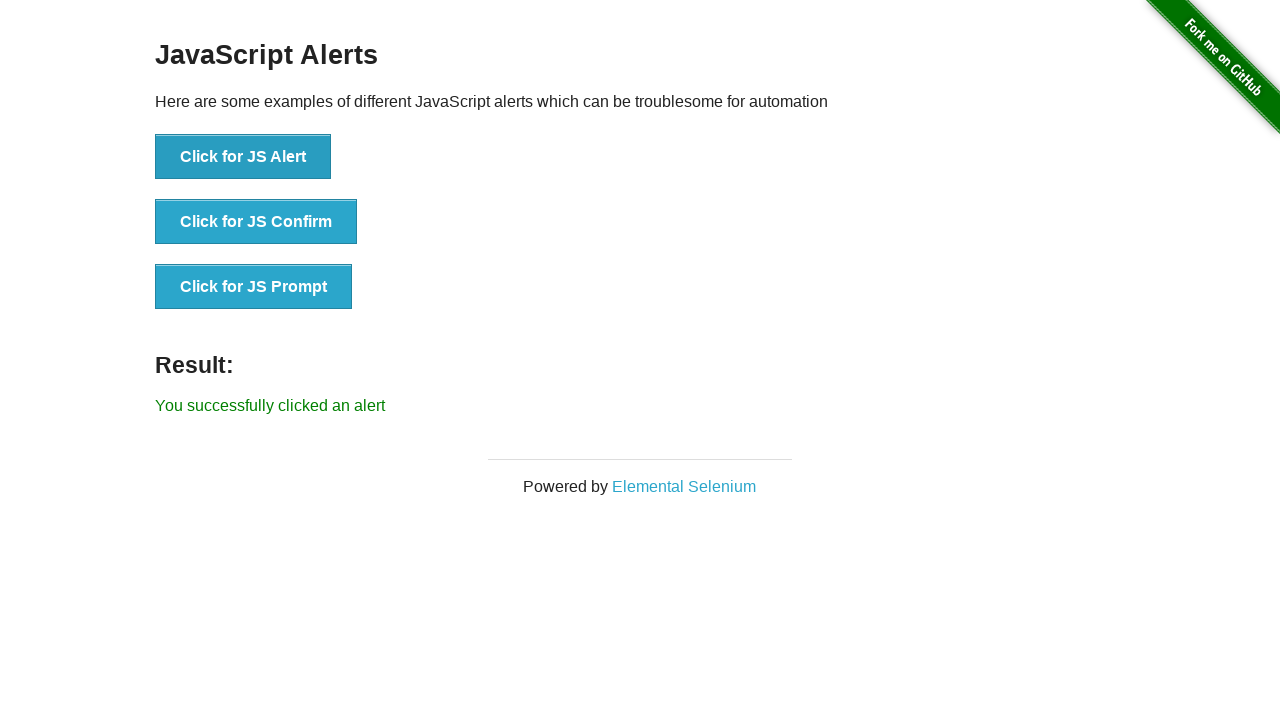

Alert was accepted and success message appeared
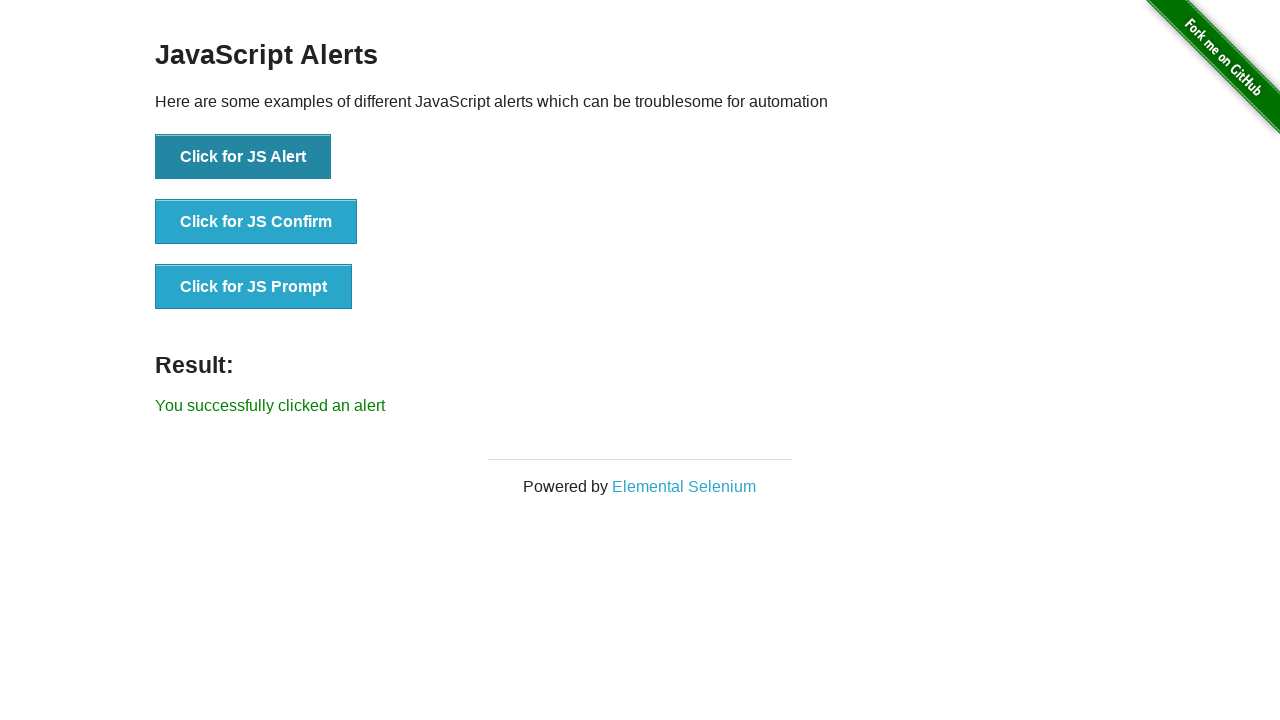

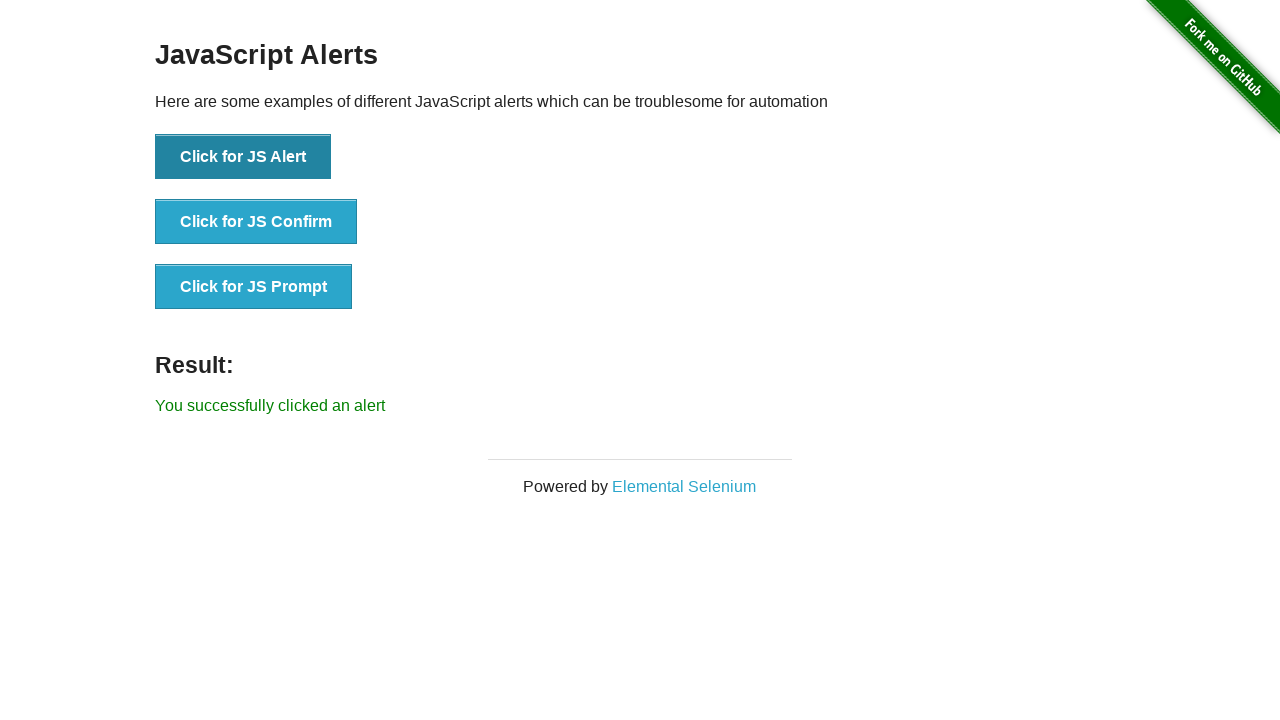